Tests dragging a range slider by clicking, holding, and moving to adjust its value

Starting URL: https://www.lambdatest.com/selenium-playground/drag-drop-range-sliders-demo

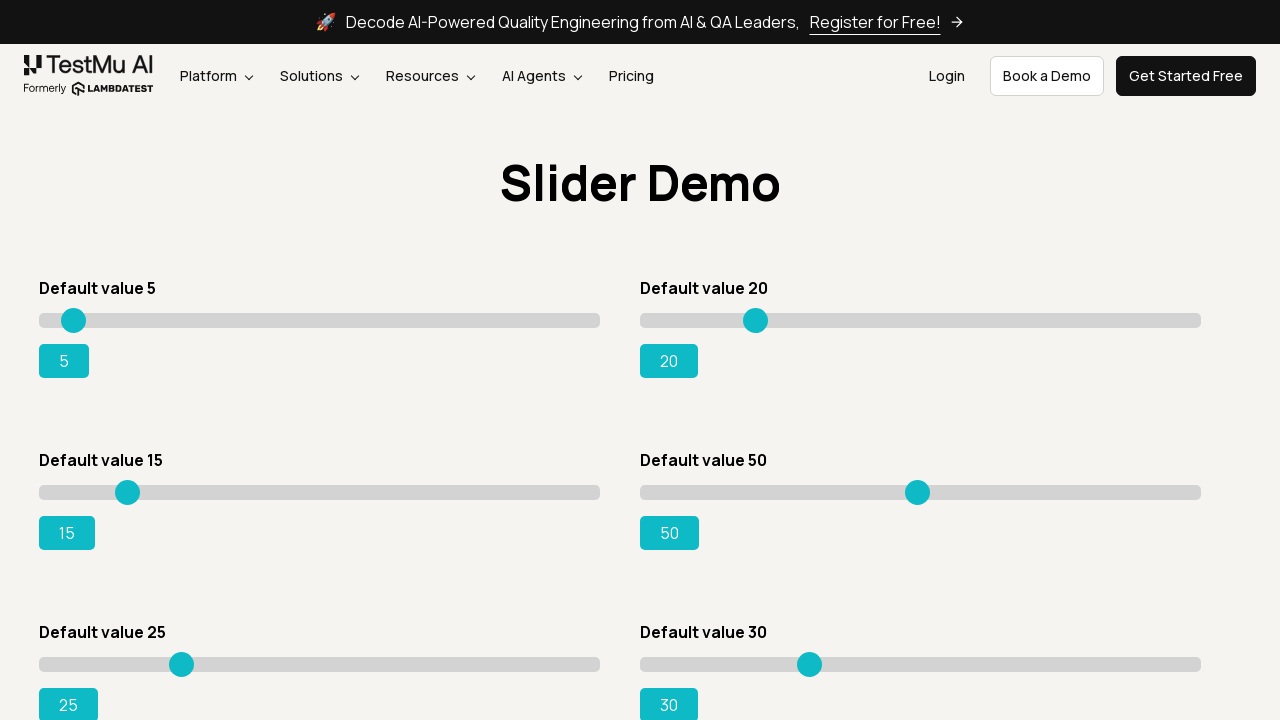

Navigated to drag-drop range sliders demo page
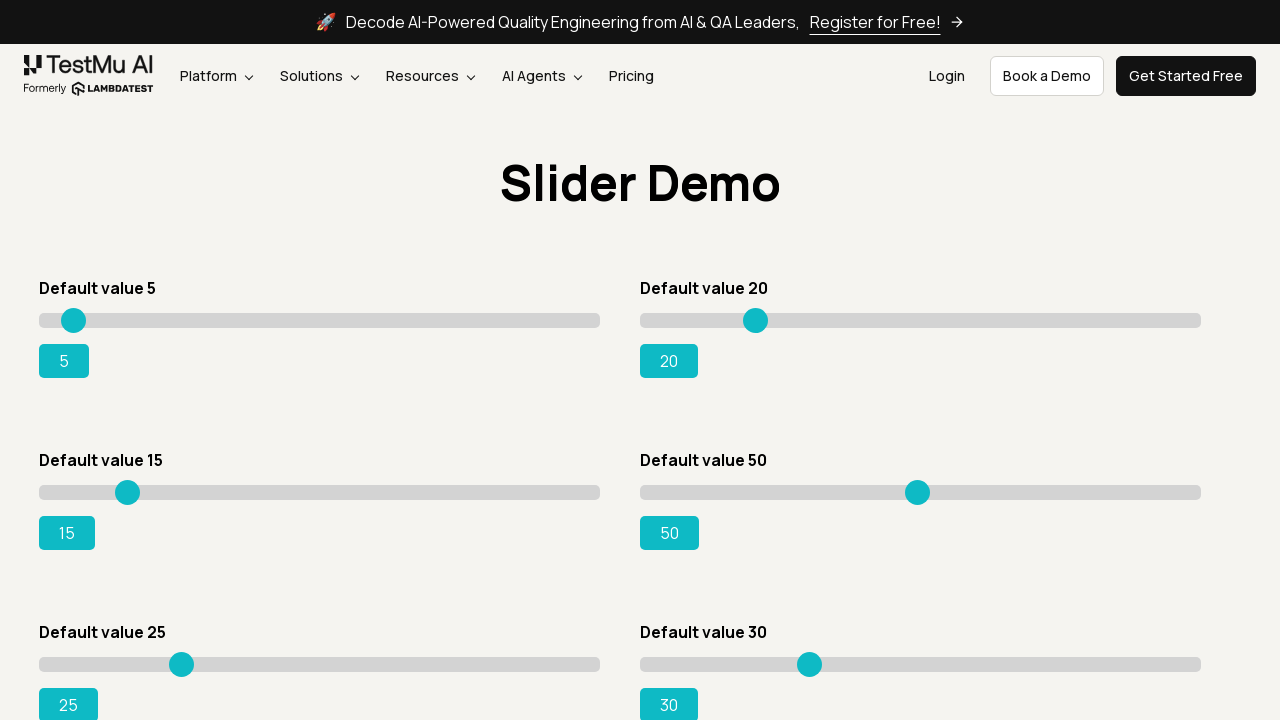

Located range slider element
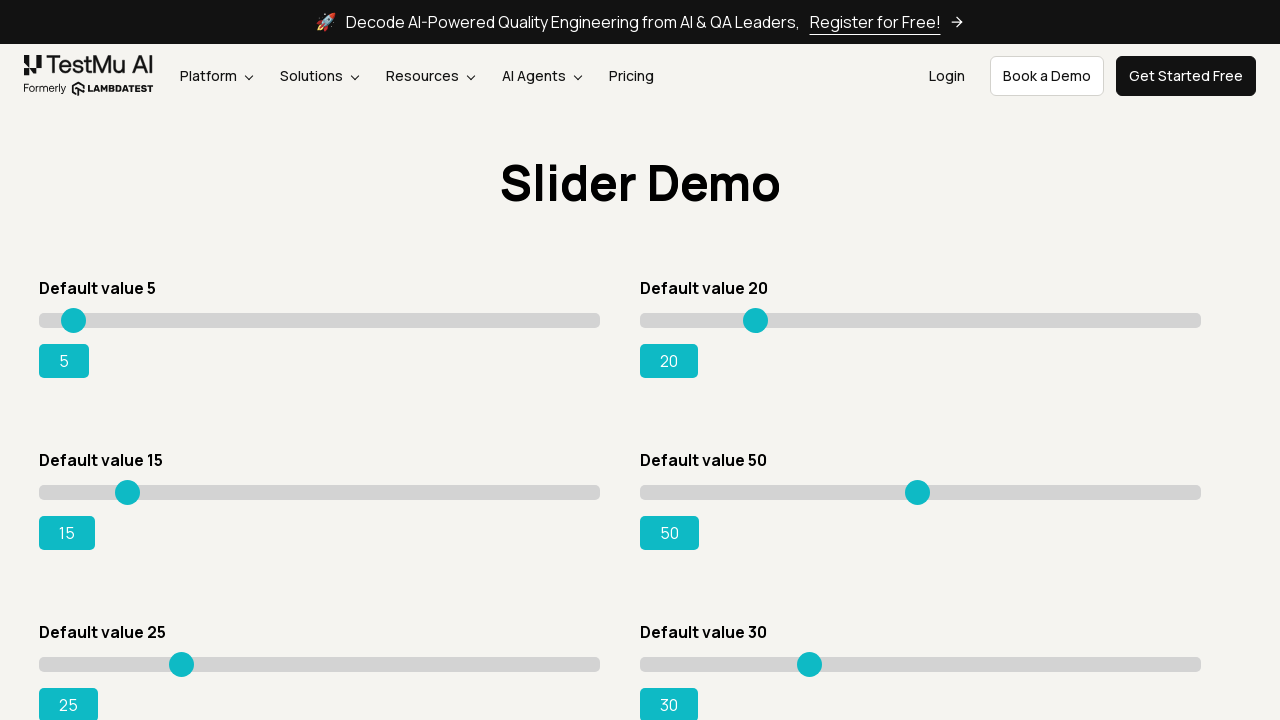

Retrieved slider bounding box dimensions
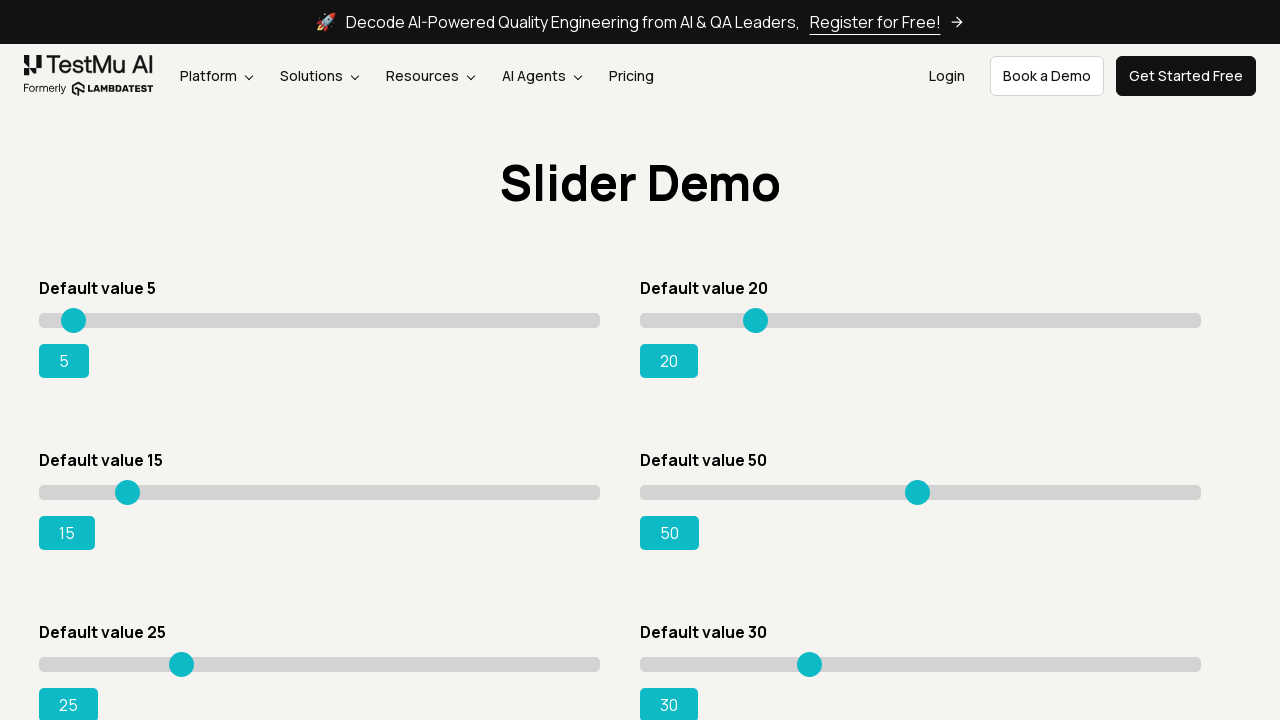

Moved mouse to center of slider element at (320, 320)
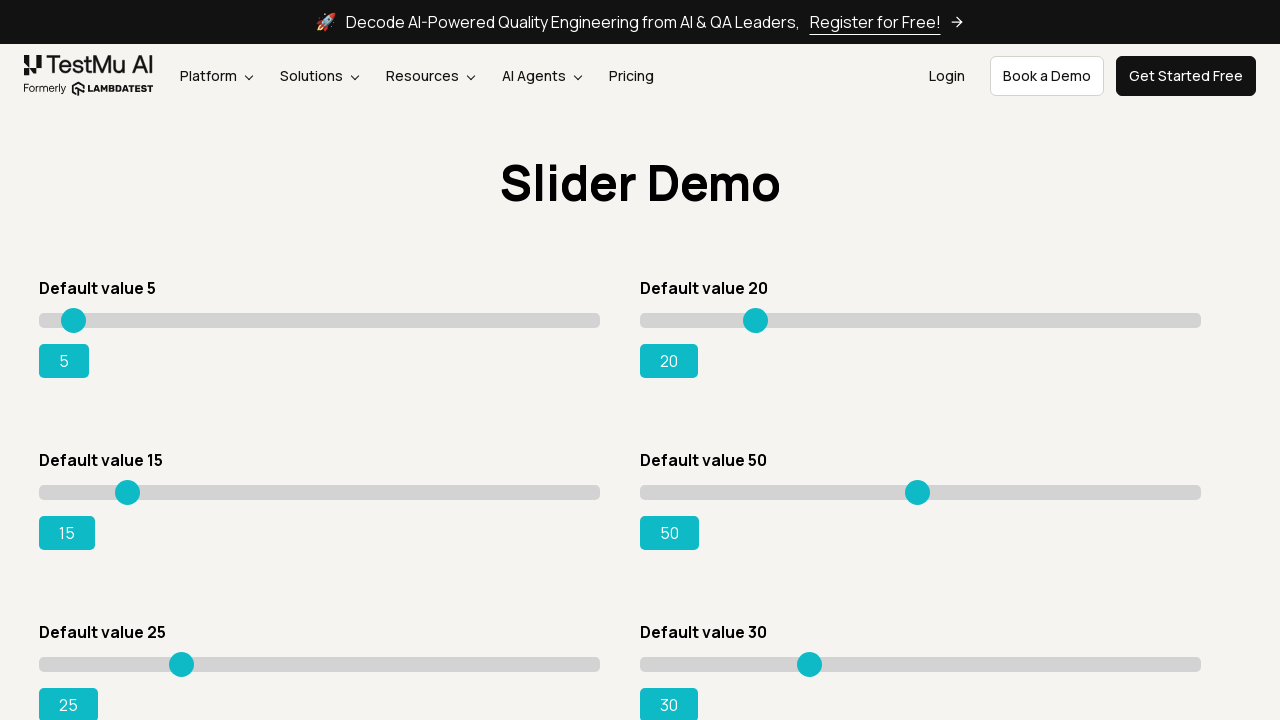

Pressed and held mouse button on slider at (320, 320)
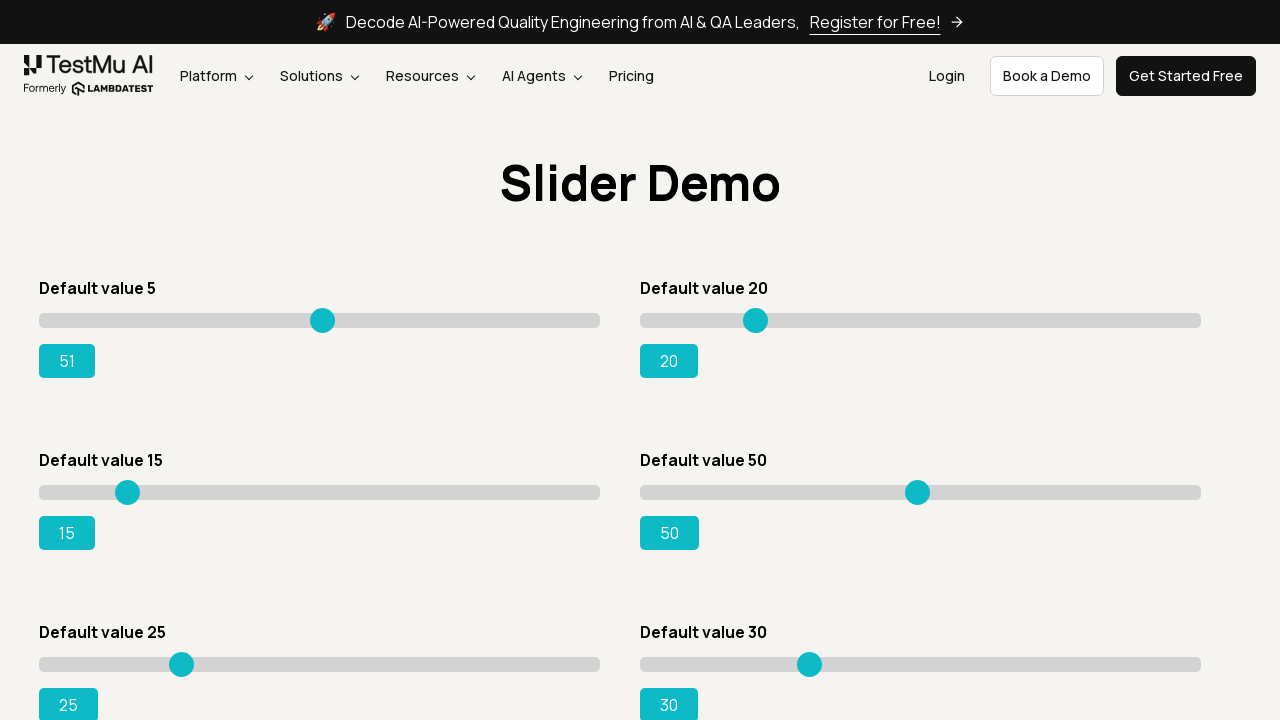

Dragged slider to 34% position at (230, 320)
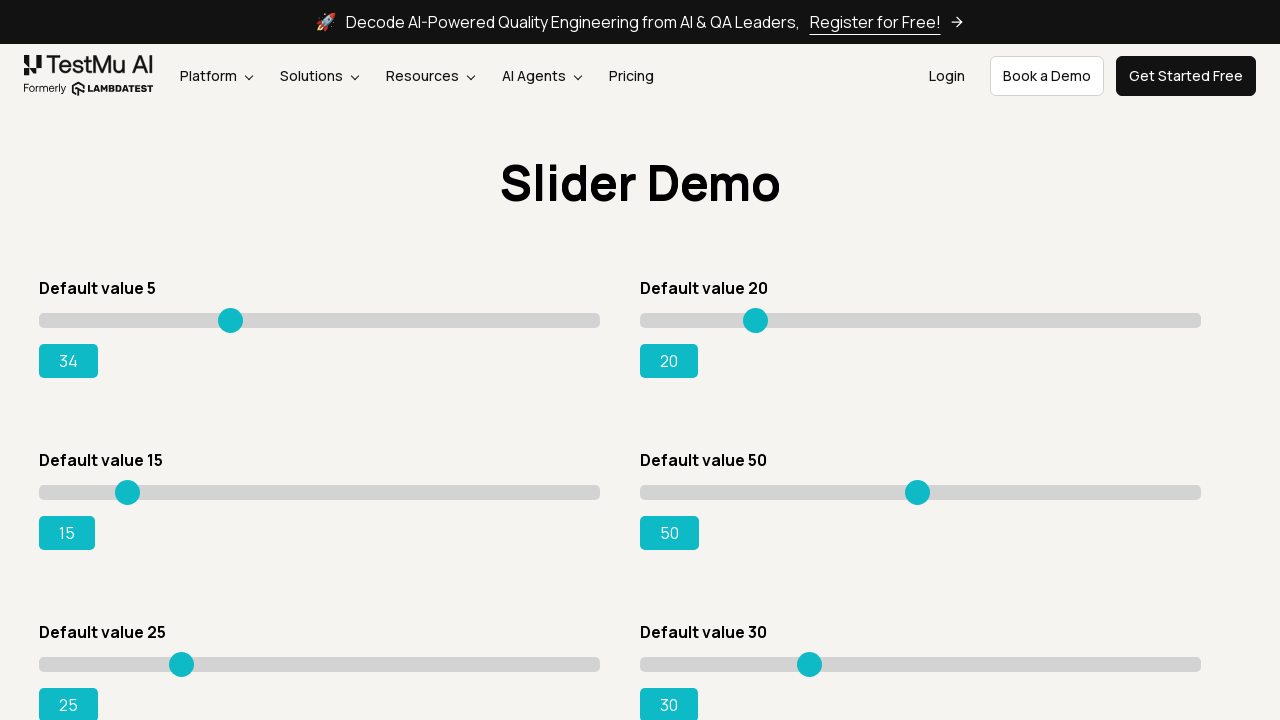

Released mouse button to complete slider drag at (230, 320)
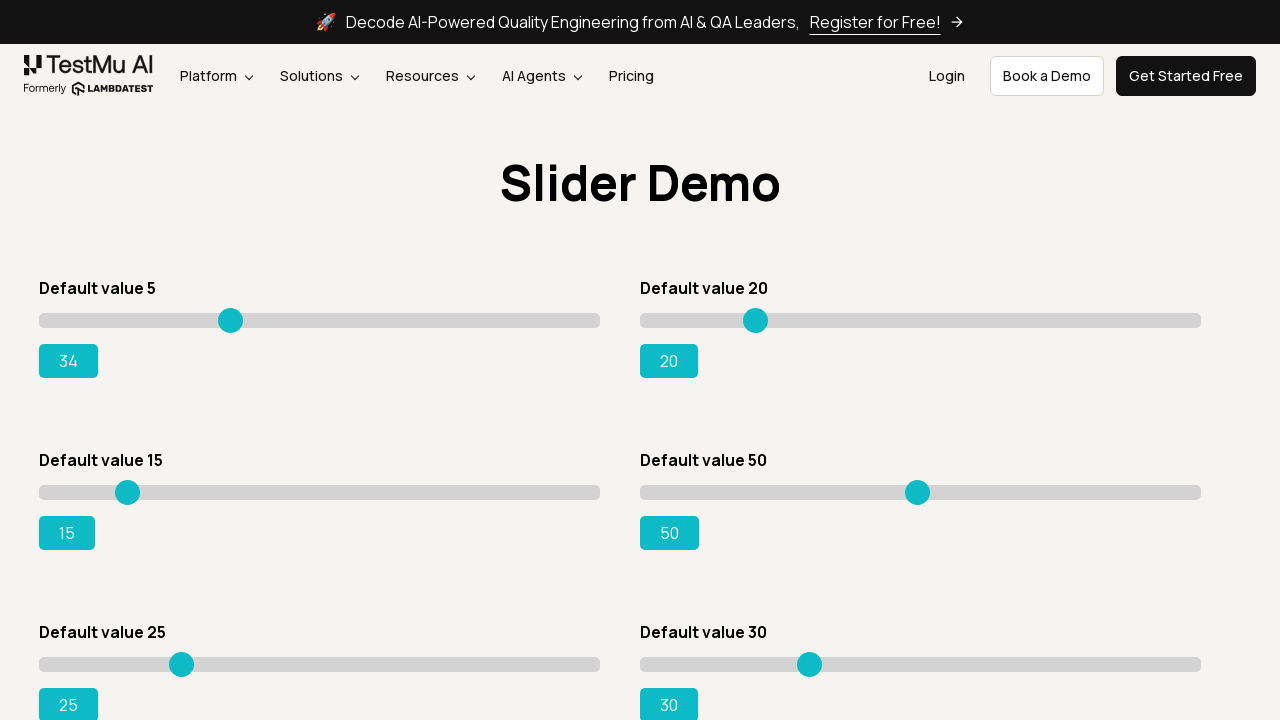

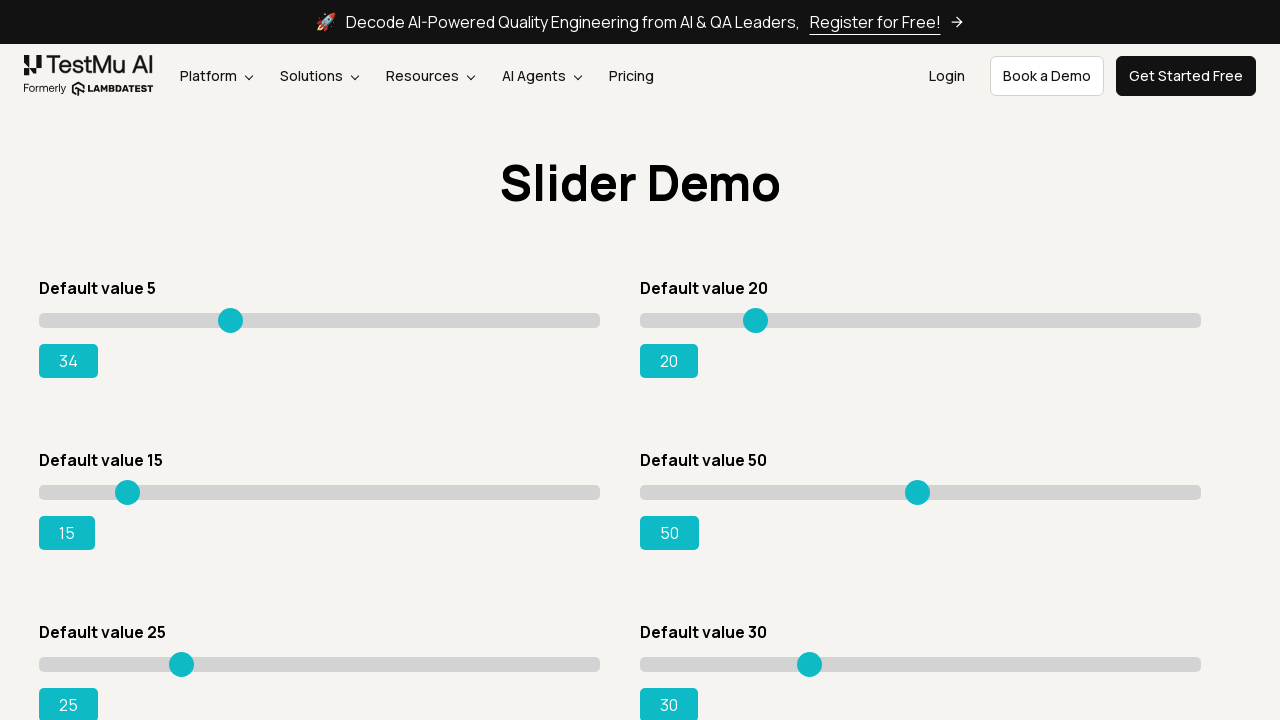